Tests a registration form by filling in first name, last name, address, and email fields on a demo automation testing site.

Starting URL: http://demo.automationtesting.in/Register.html

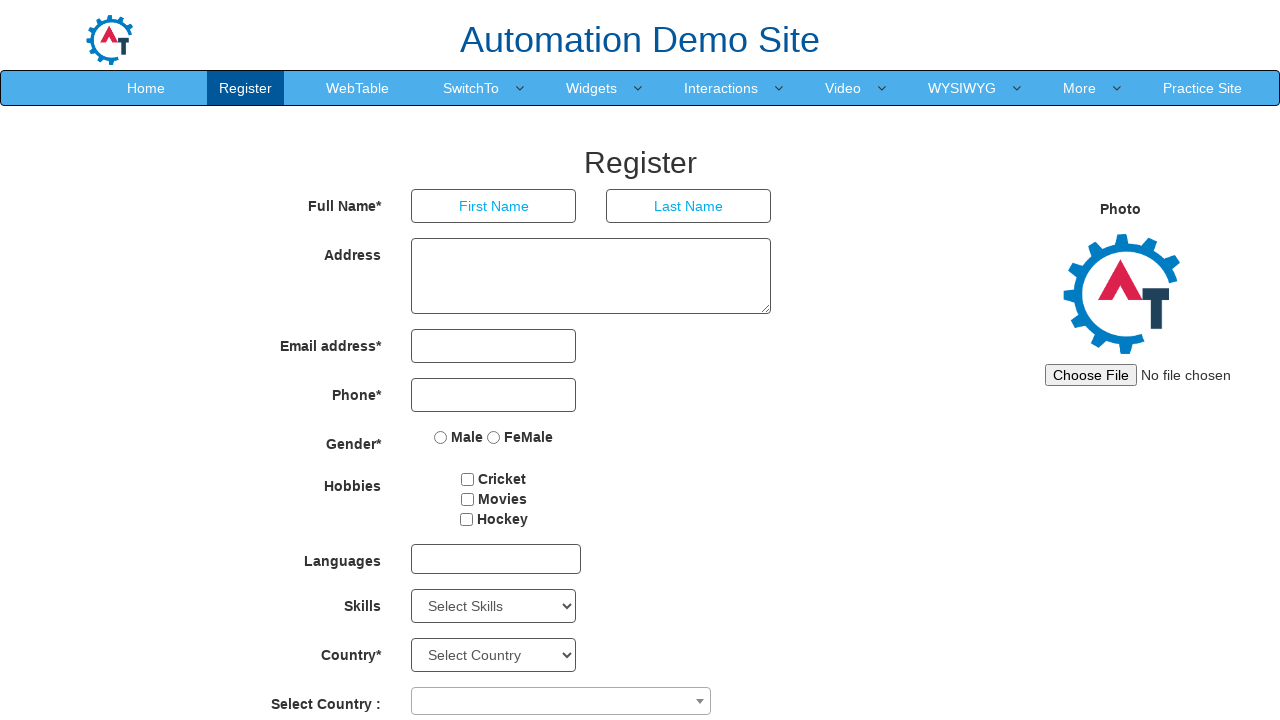

Filled first name field with 'shivani' on input[ng-model='FirstName']
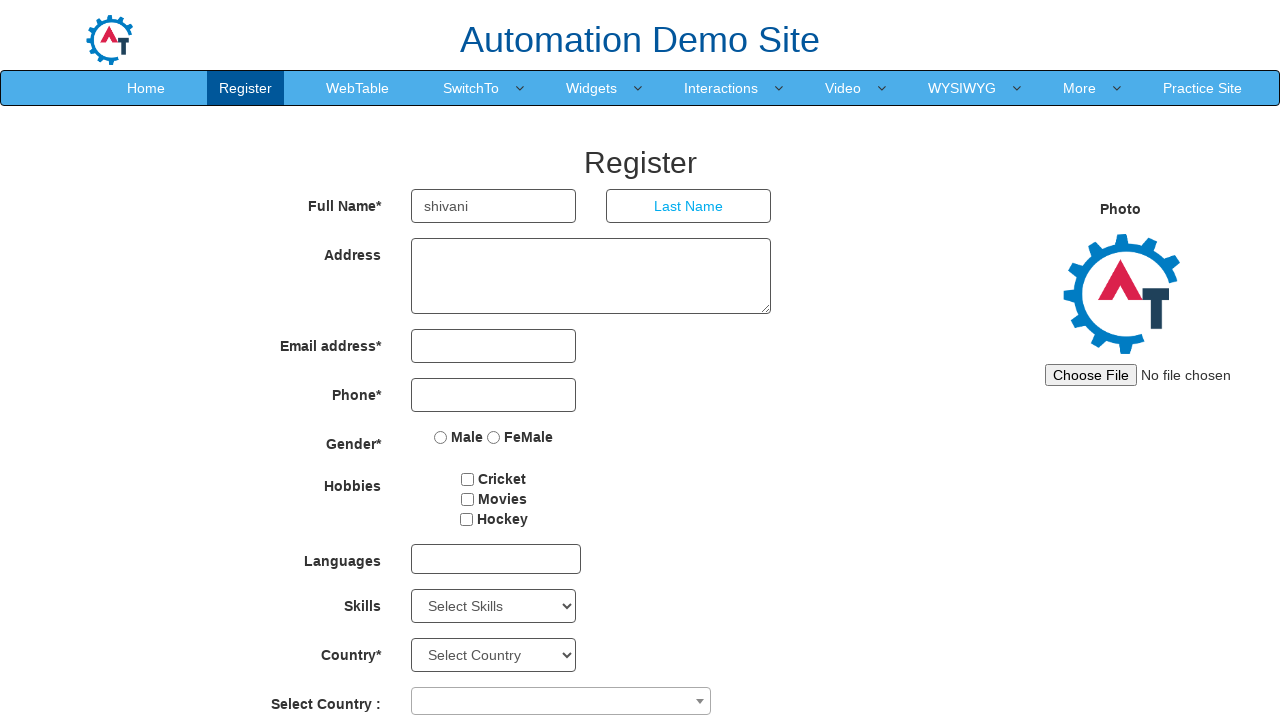

Filled last name field with 'hedau' on input[ng-model='LastName']
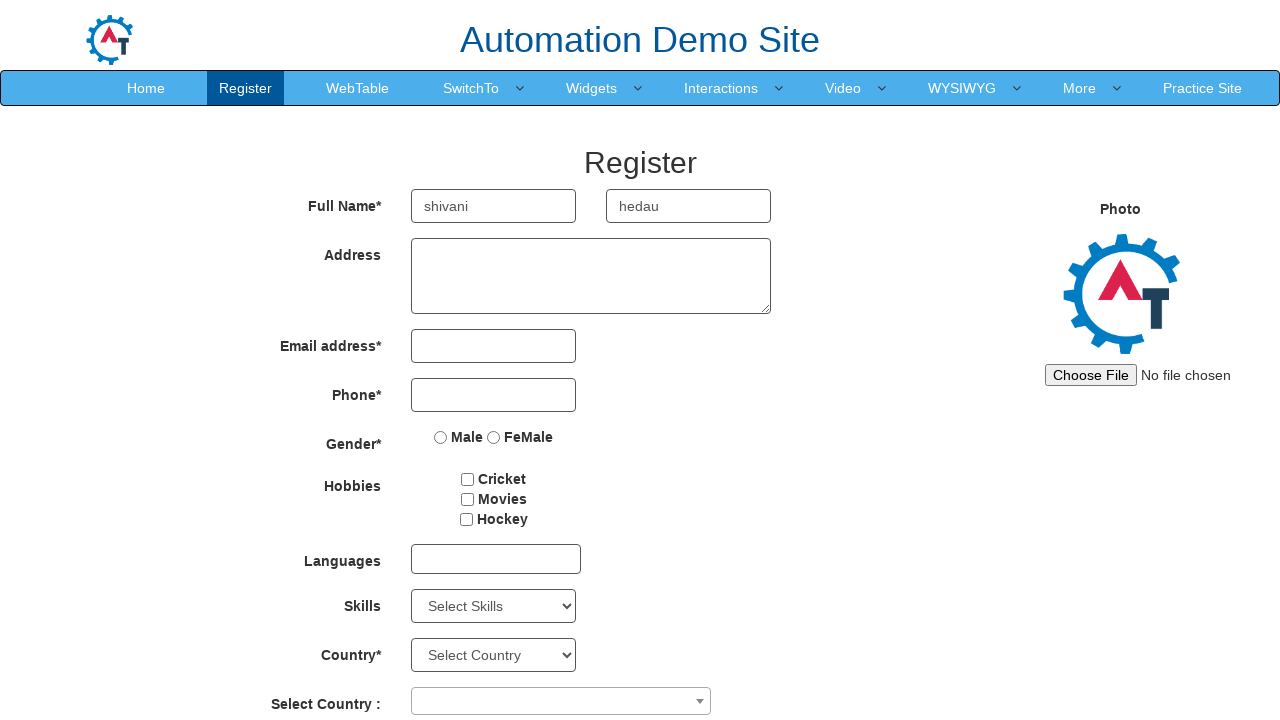

Filled address field with 'pardi' on textarea[ng-model='Adress']
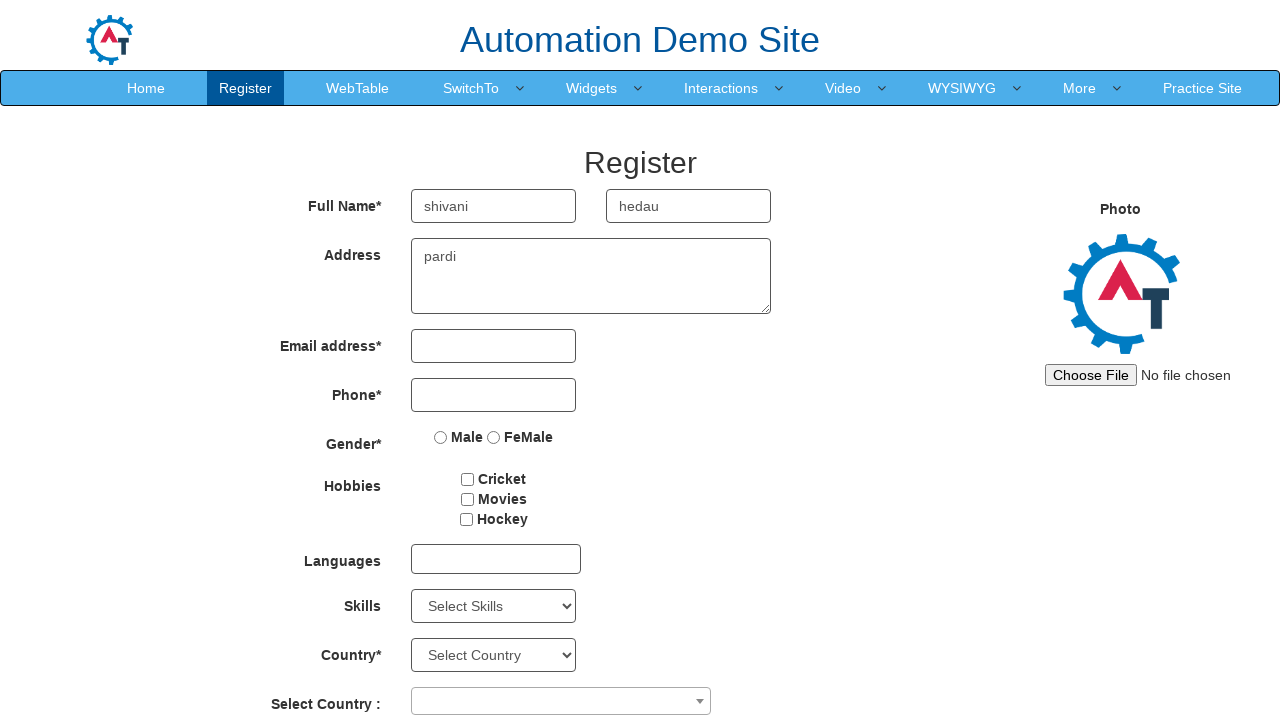

Filled email address field with 'shivanihedau@gmail.com' on input[ng-model='EmailAdress']
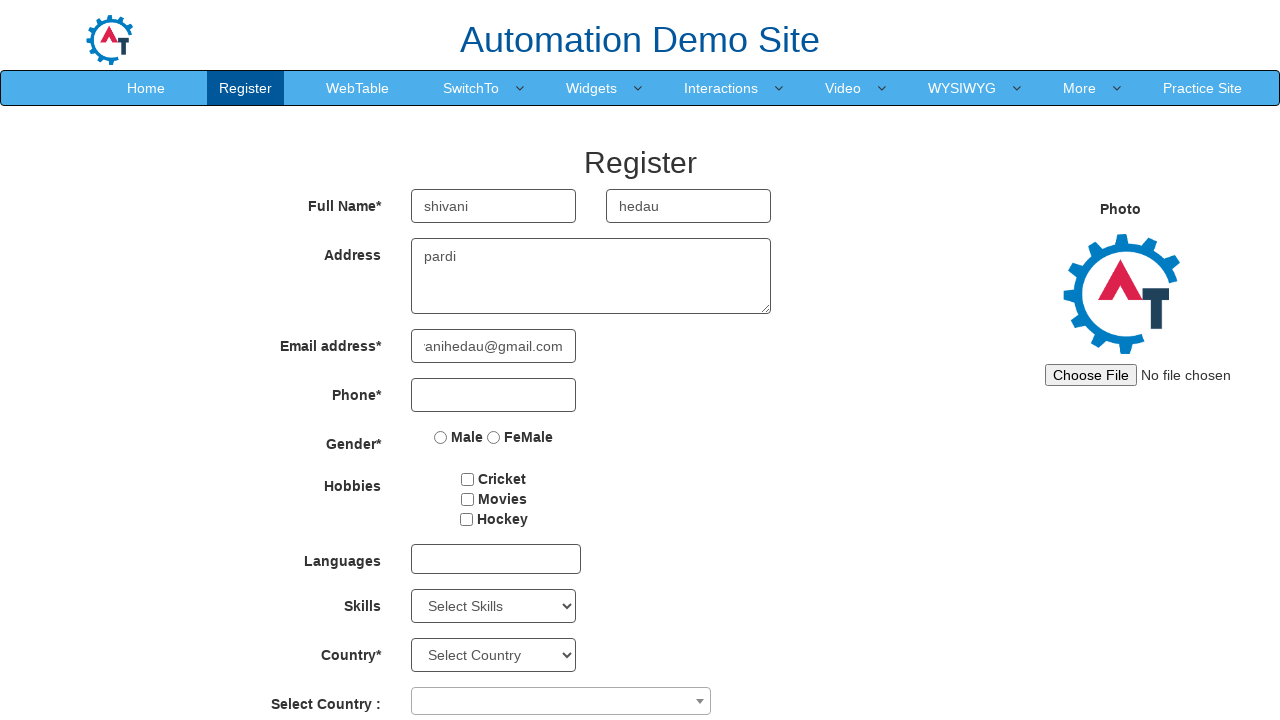

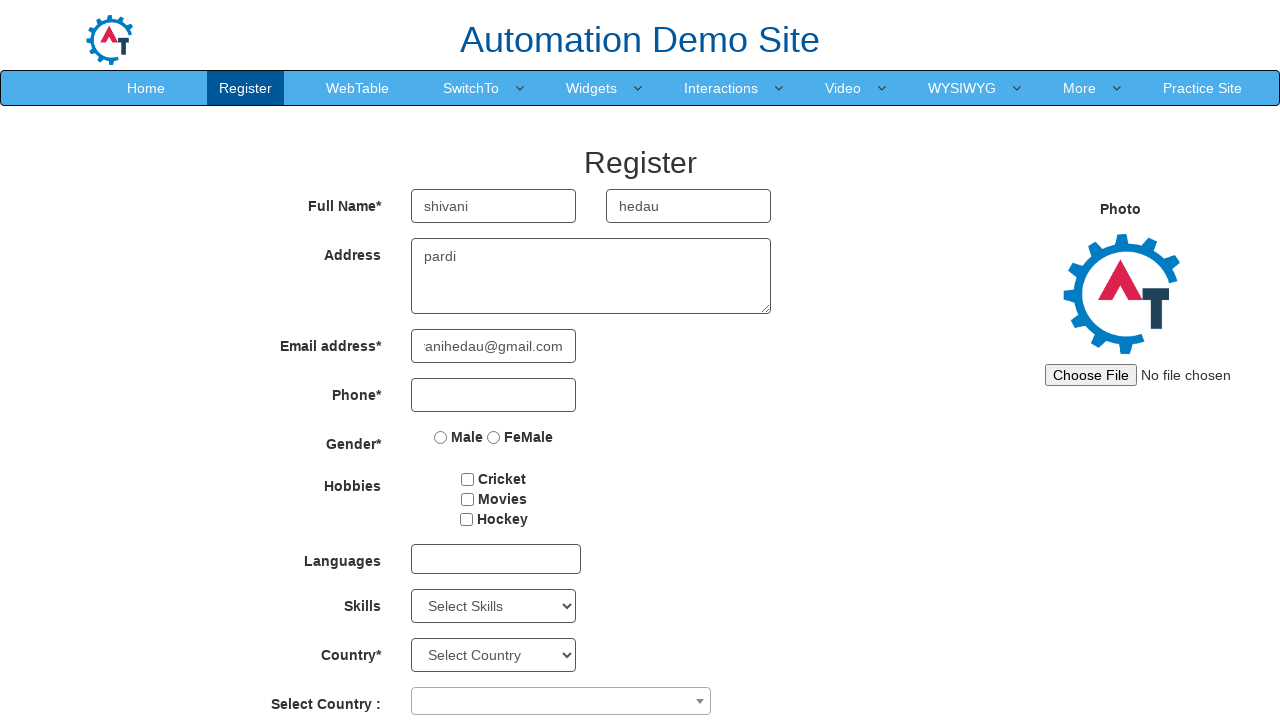